Tests e-commerce functionality by searching for products containing "ber", adding first 3 items to cart, and proceeding to checkout

Starting URL: https://rahulshettyacademy.com/seleniumPractise/#/

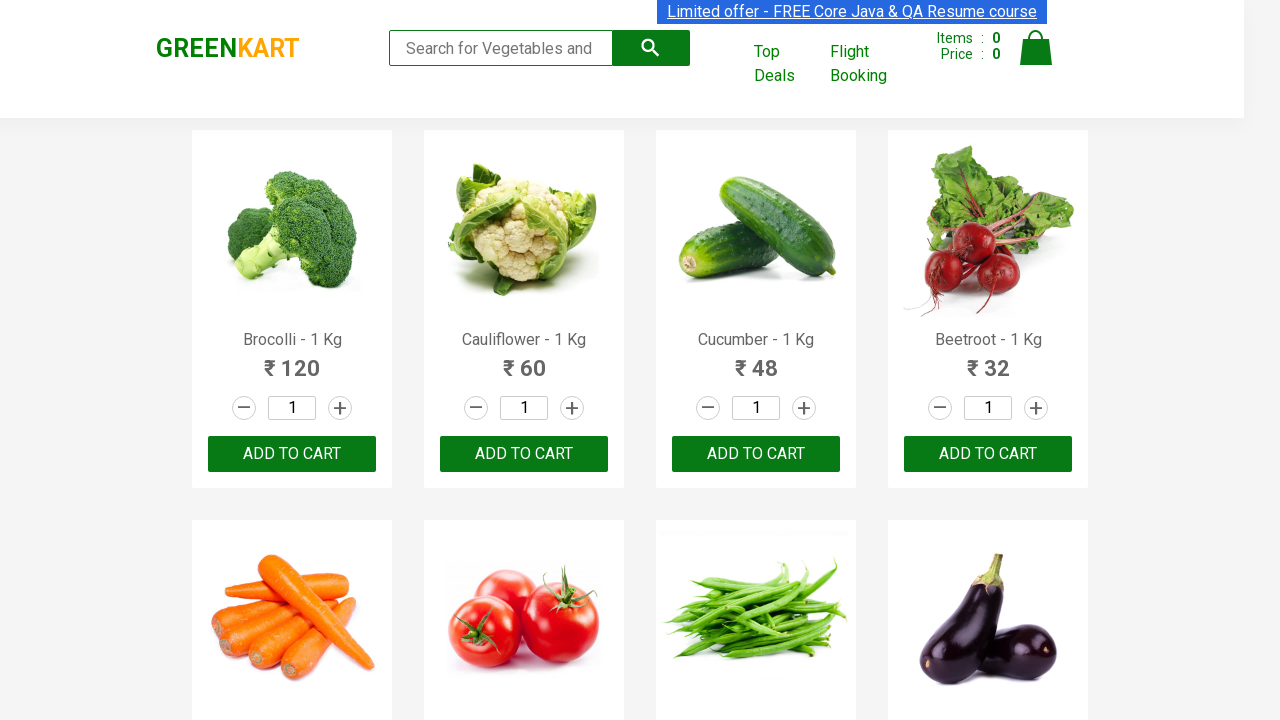

Filled search field with 'ber' to find vegetables and fruits on input[placeholder='Search for Vegetables and Fruits']
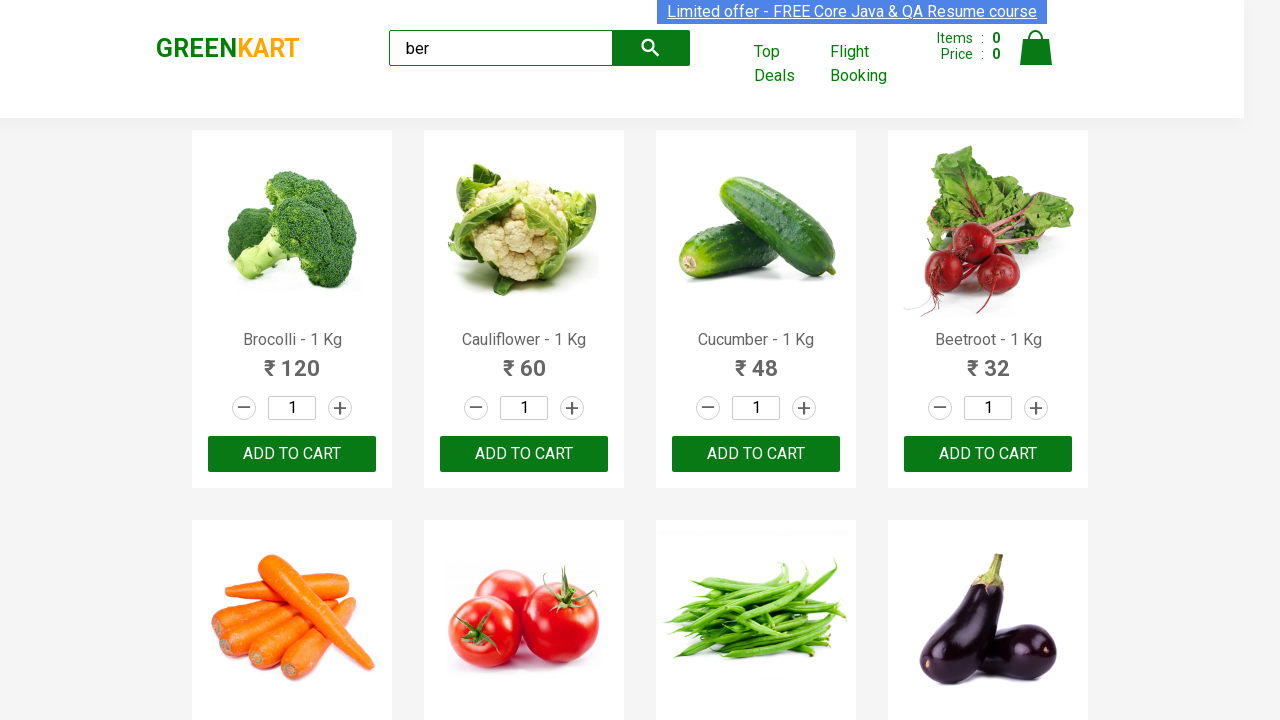

Waited for search results to update
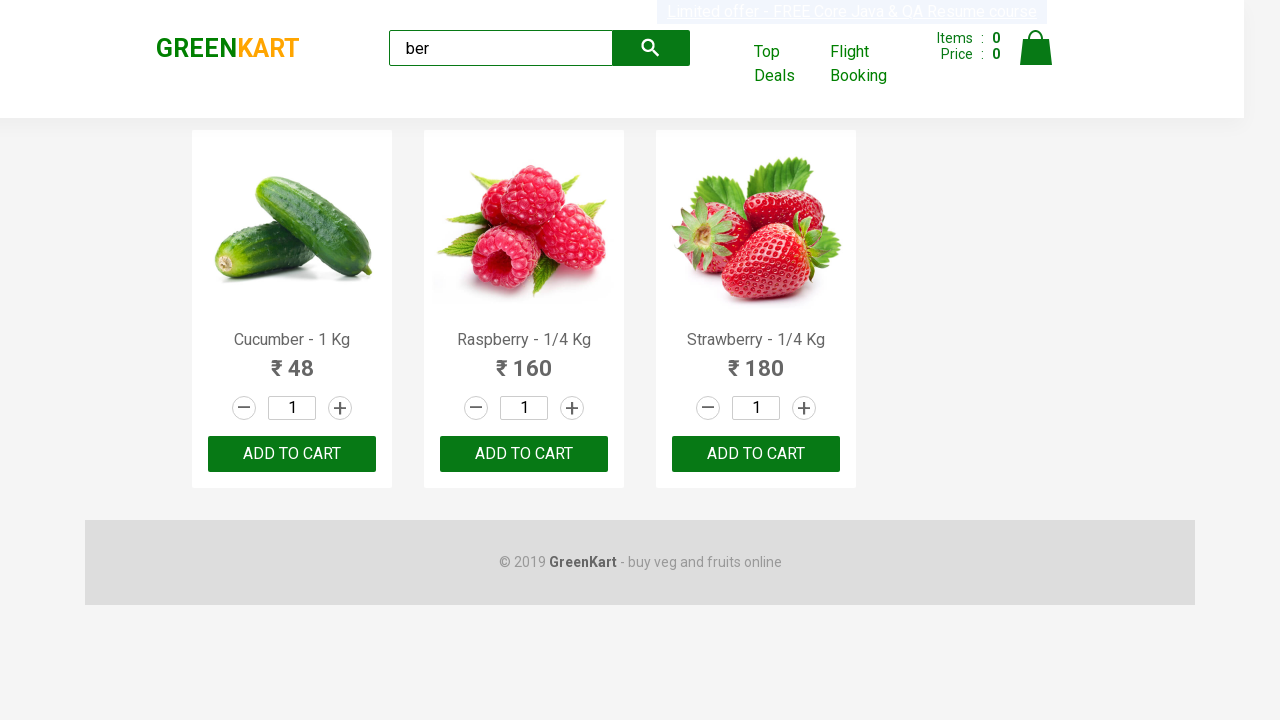

Located 3 'ADD TO CART' buttons in search results
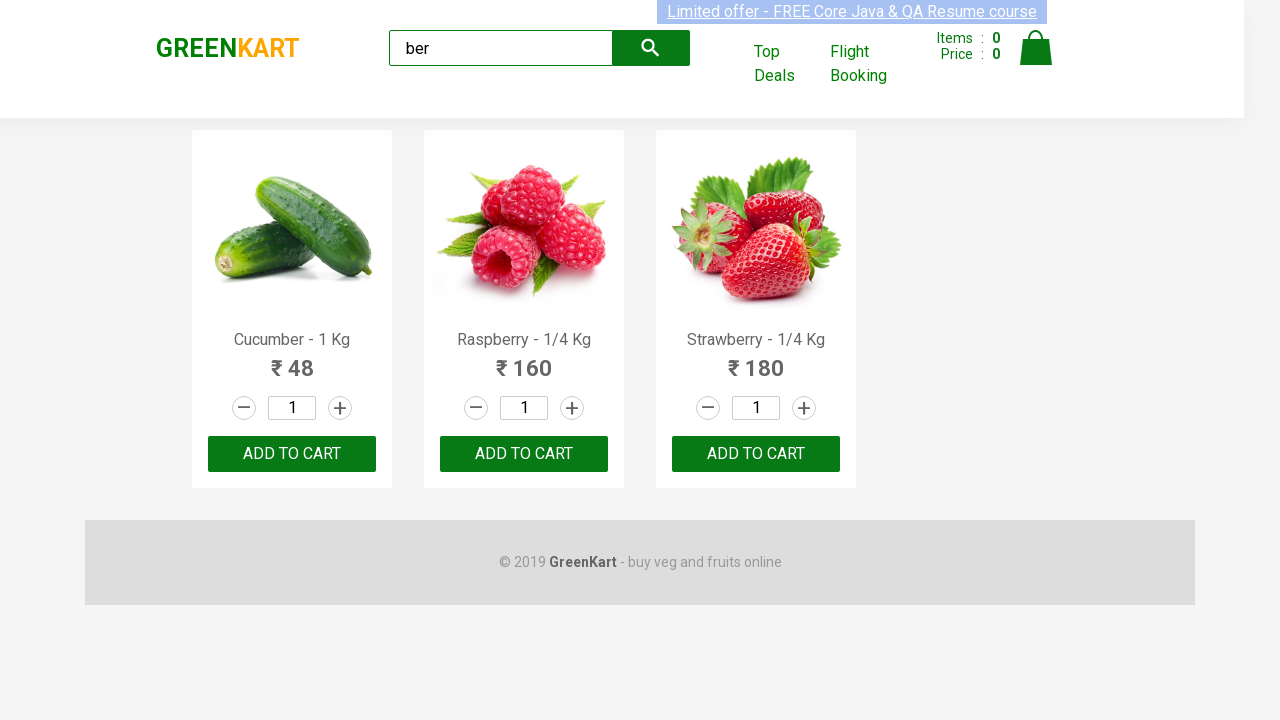

Clicked 'ADD TO CART' button for product 1 at (292, 454) on div.product-action button >> nth=0
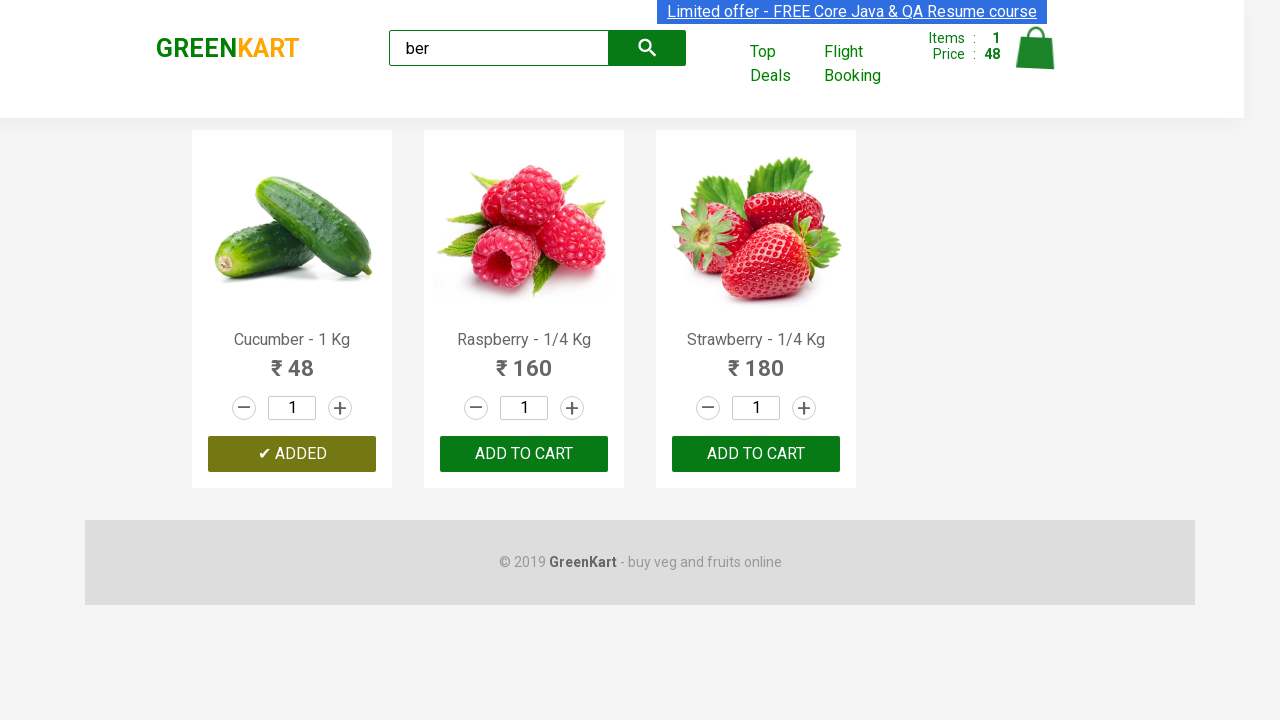

Waited 500ms after adding product 1 to cart
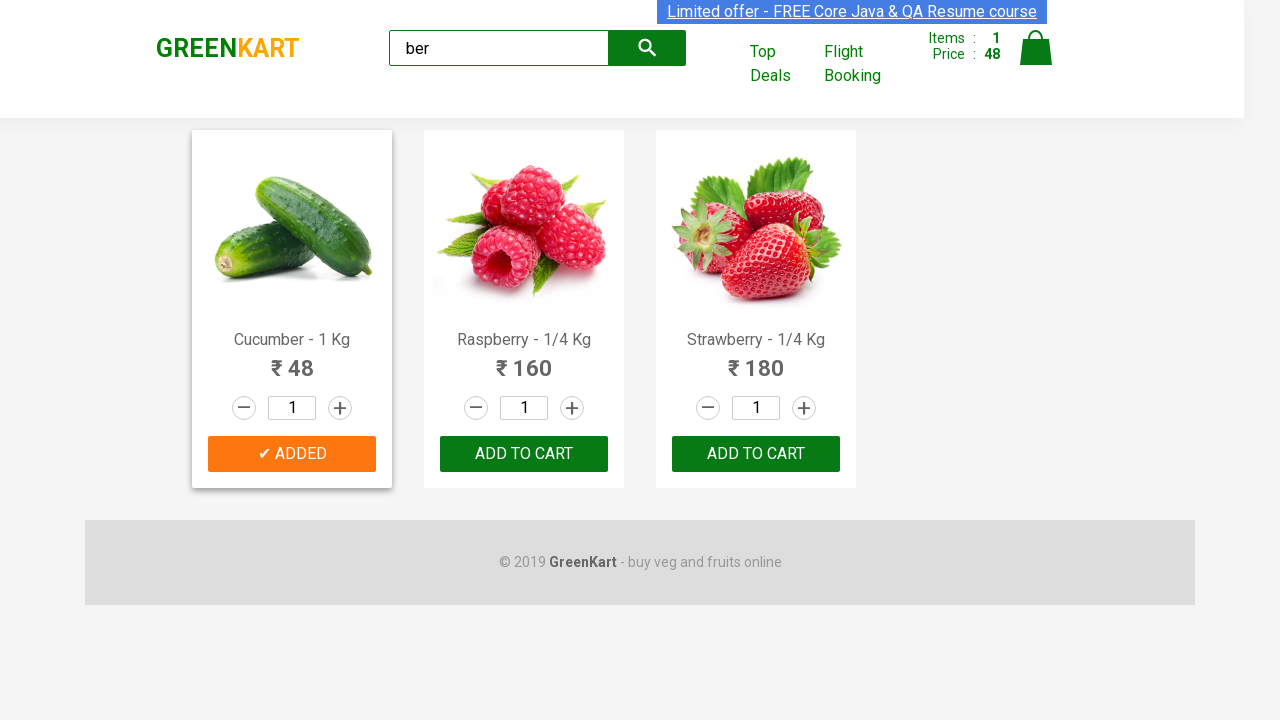

Clicked 'ADD TO CART' button for product 2 at (524, 454) on div.product-action button >> nth=1
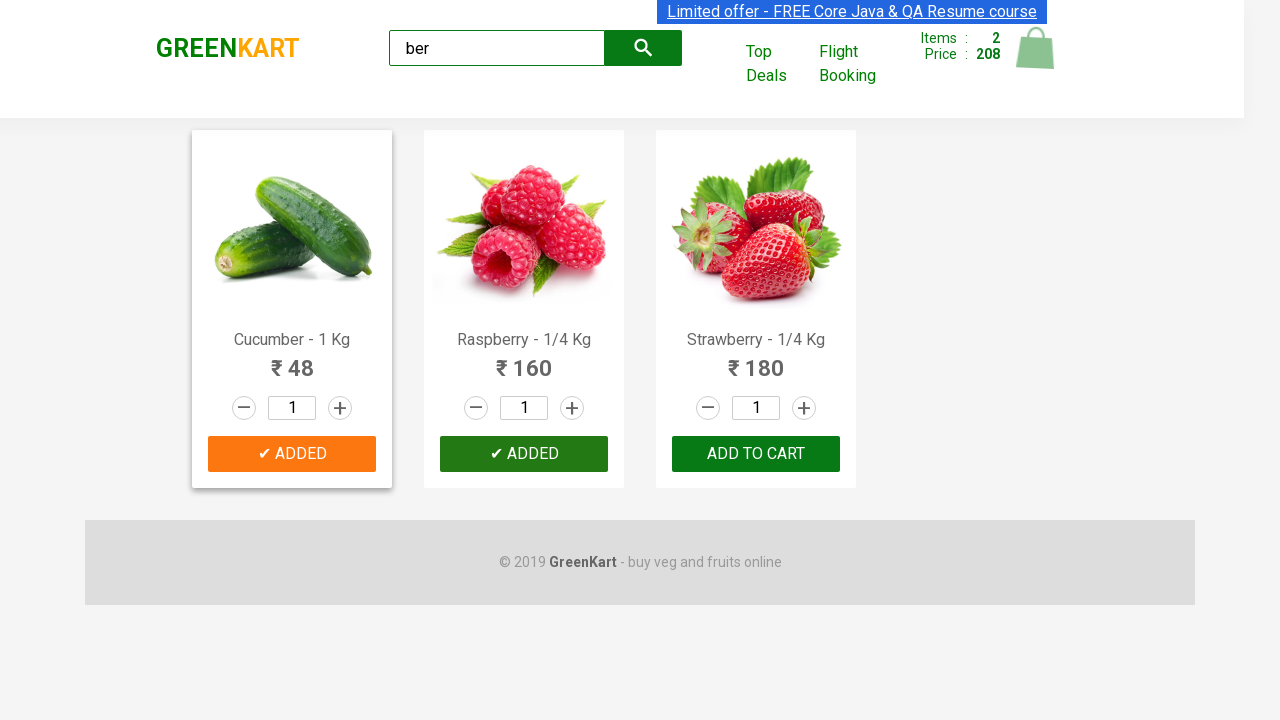

Waited 500ms after adding product 2 to cart
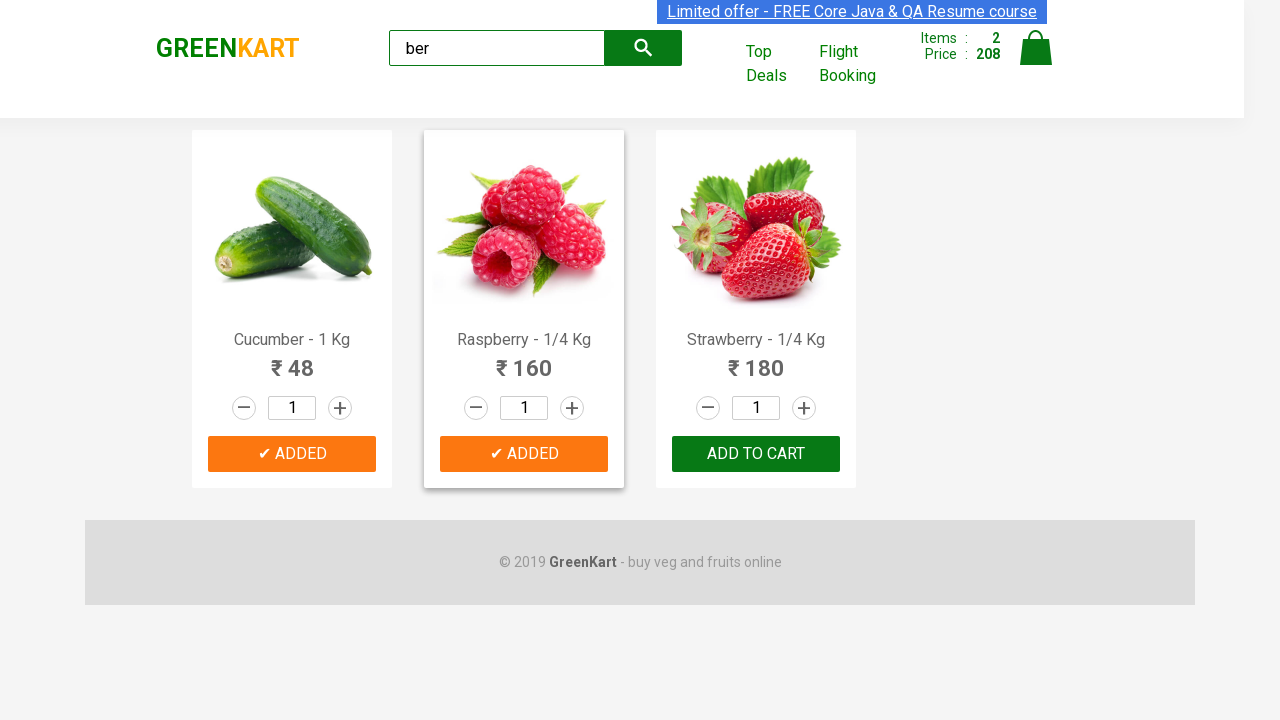

Clicked 'ADD TO CART' button for product 3 at (756, 454) on div.product-action button >> nth=2
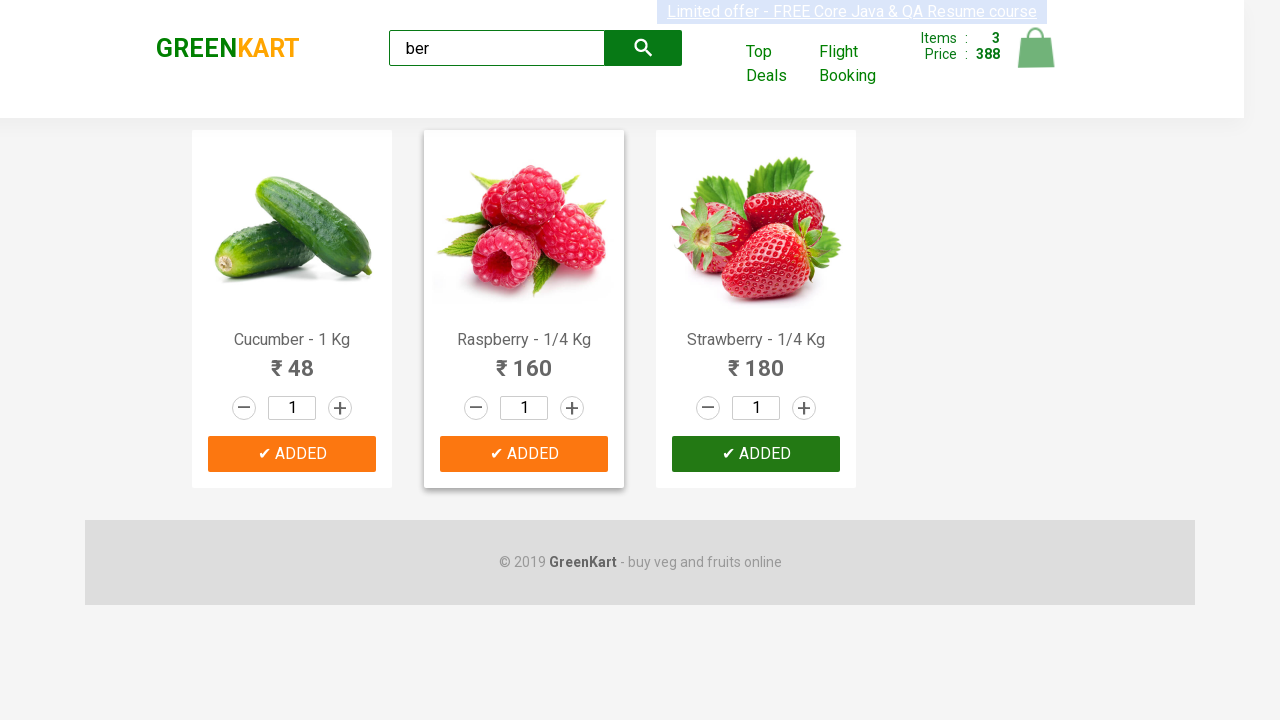

Waited 500ms after adding product 3 to cart
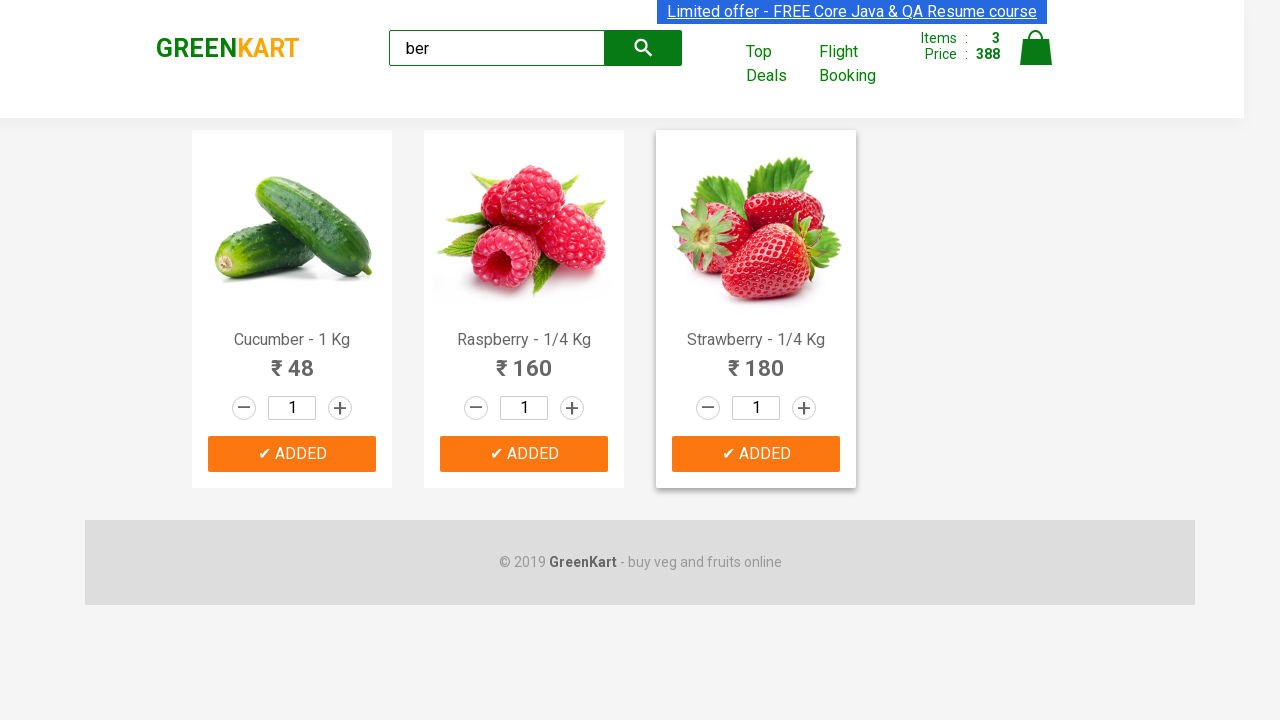

Clicked cart icon to view shopping cart at (1036, 48) on a.cart-icon img
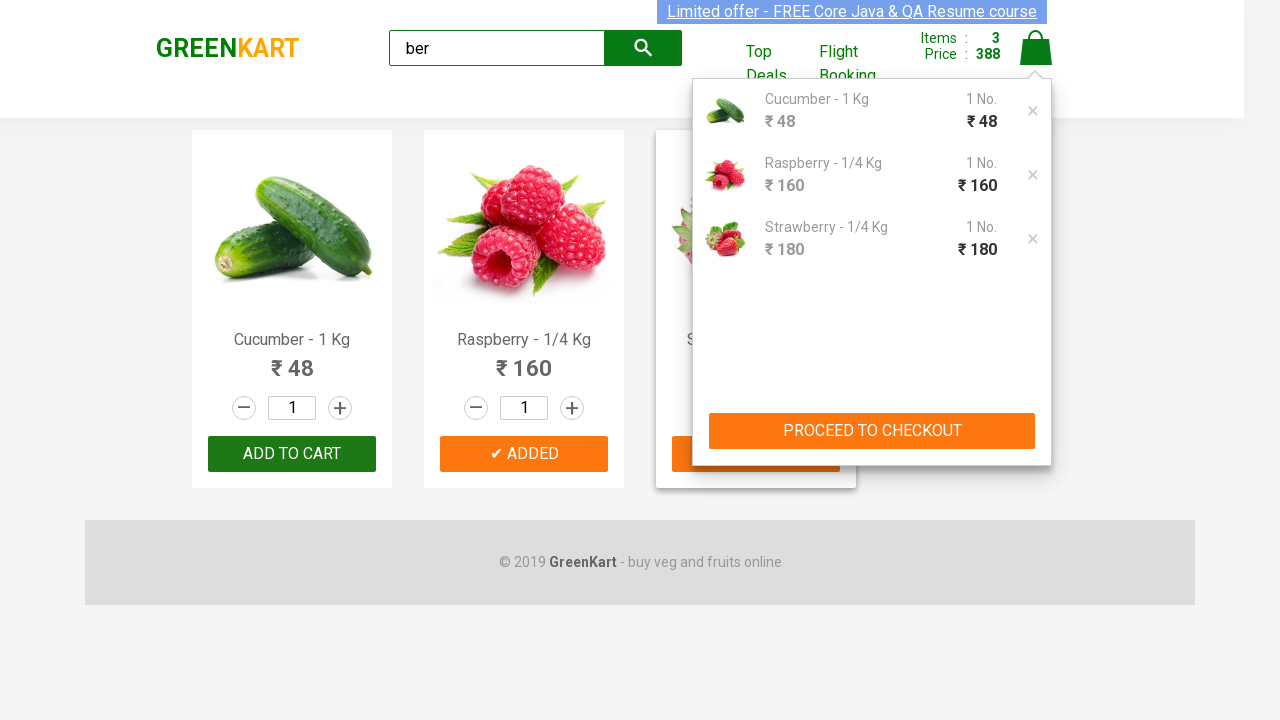

Clicked 'PROCEED TO CHECKOUT' button at (872, 431) on button:has-text('PROCEED TO CHECKOUT')
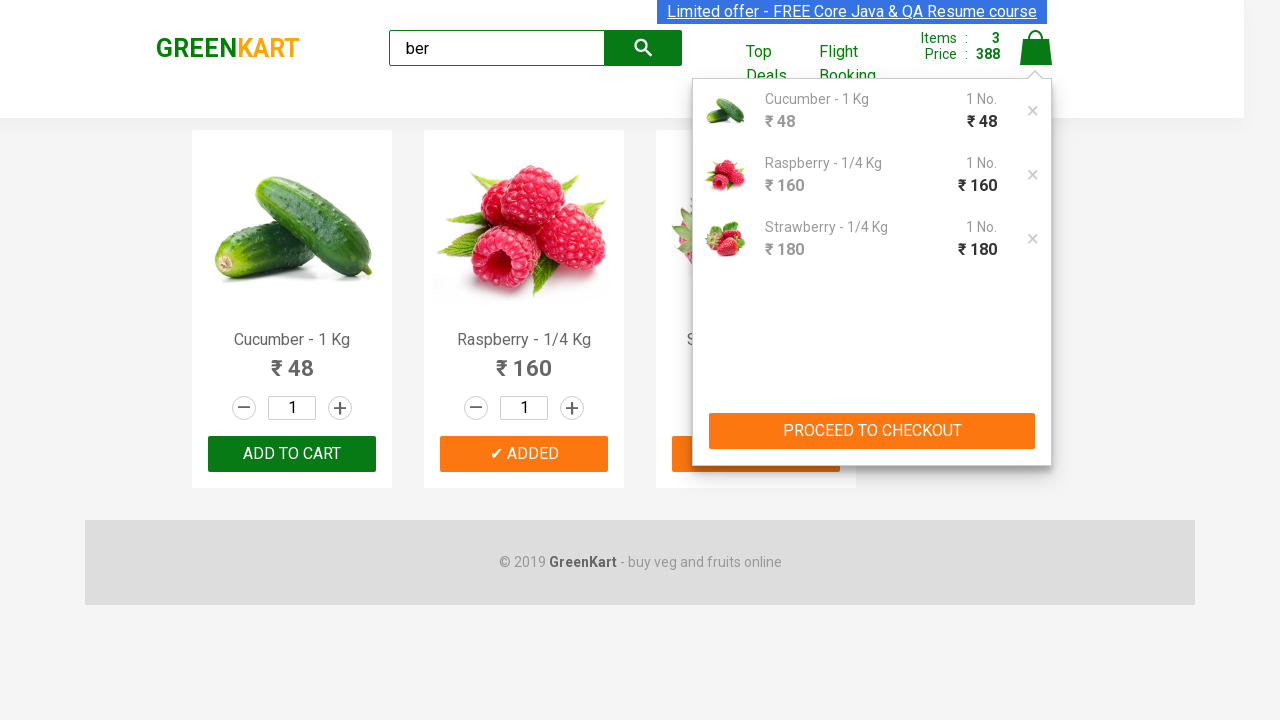

Checkout page loaded with product names displayed
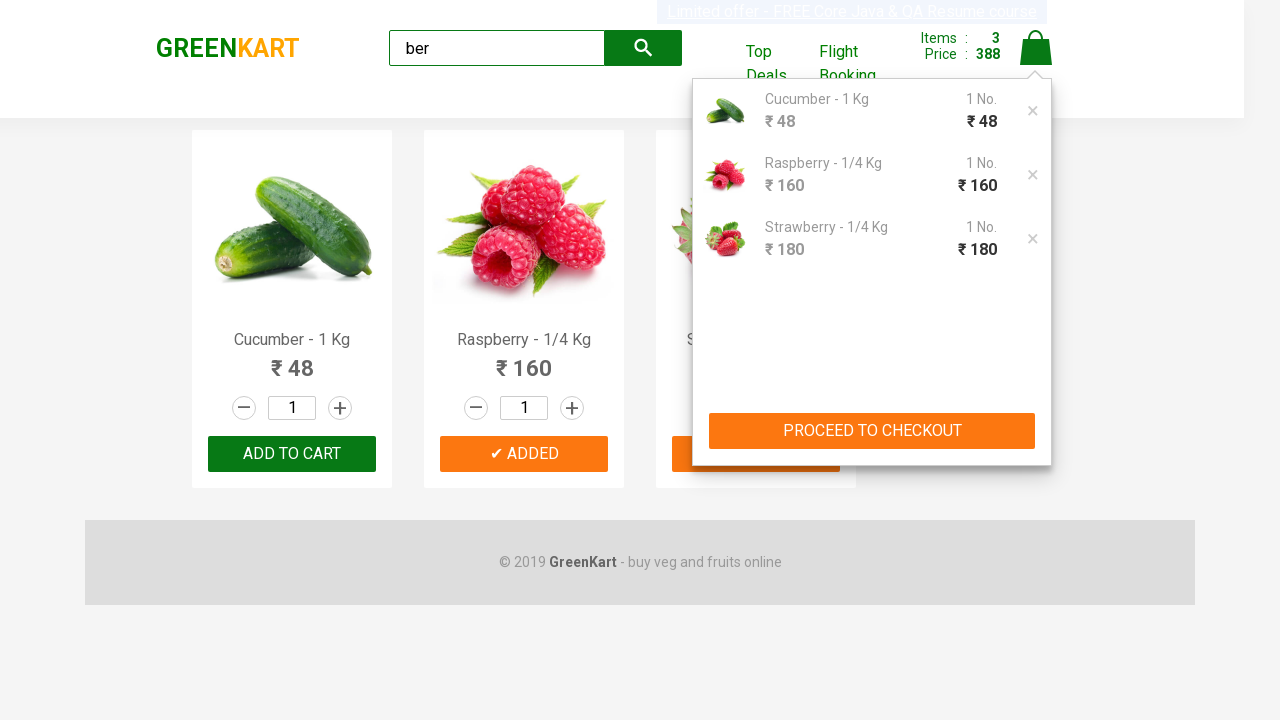

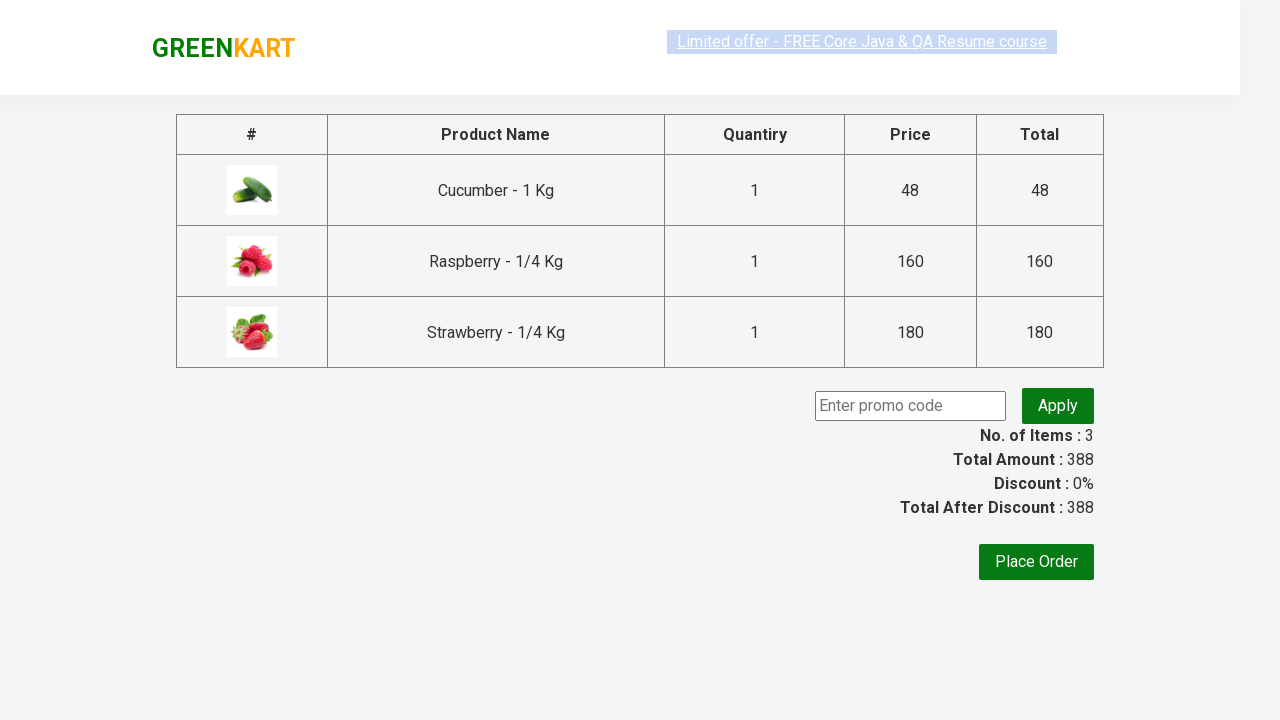